Tests three dropdown menu interactions: left-click, right-click (context menu), and double-click triggers

Starting URL: https://bonigarcia.dev/selenium-webdriver-java/dropdown-menu.html

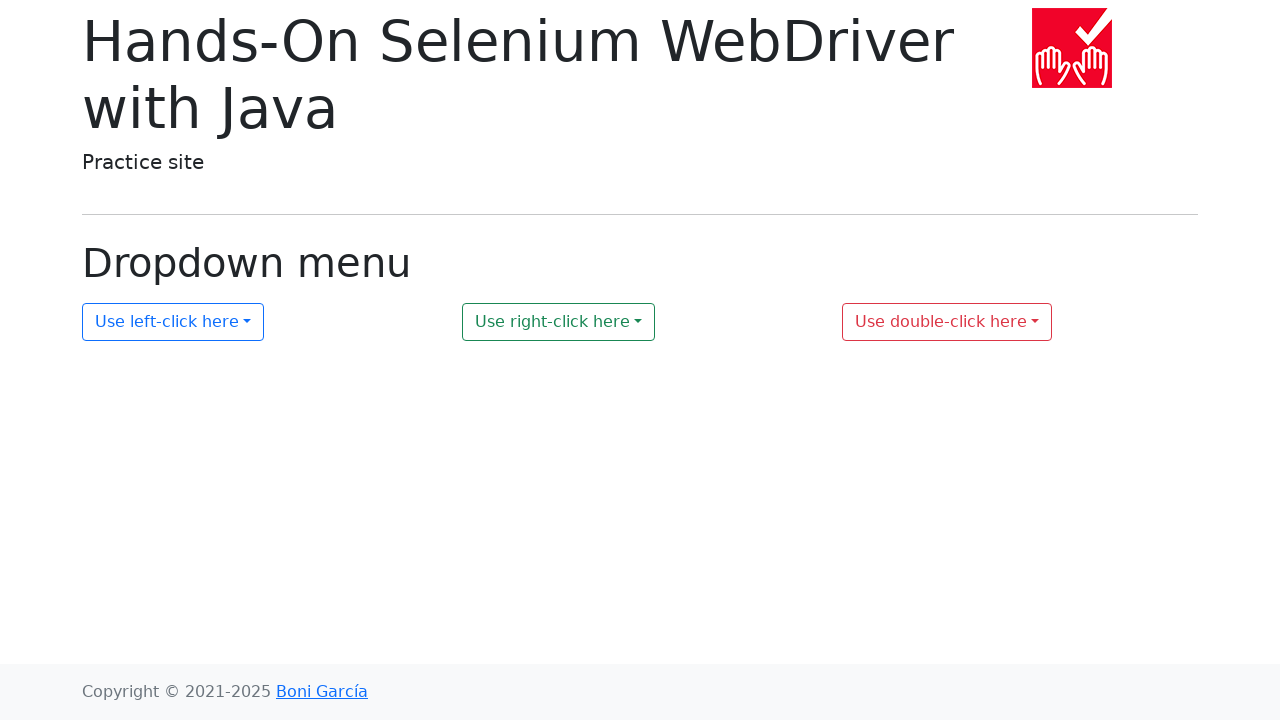

Navigated to dropdown menu test page
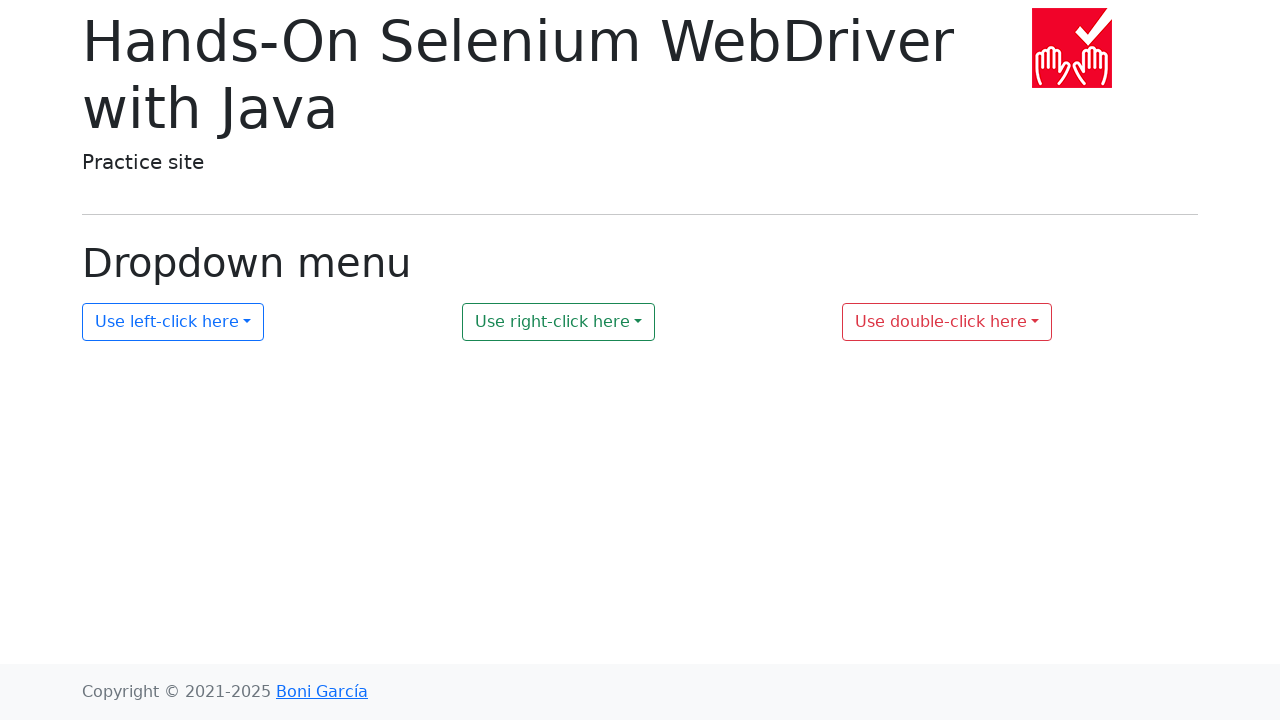

Left-click dropdown element loaded
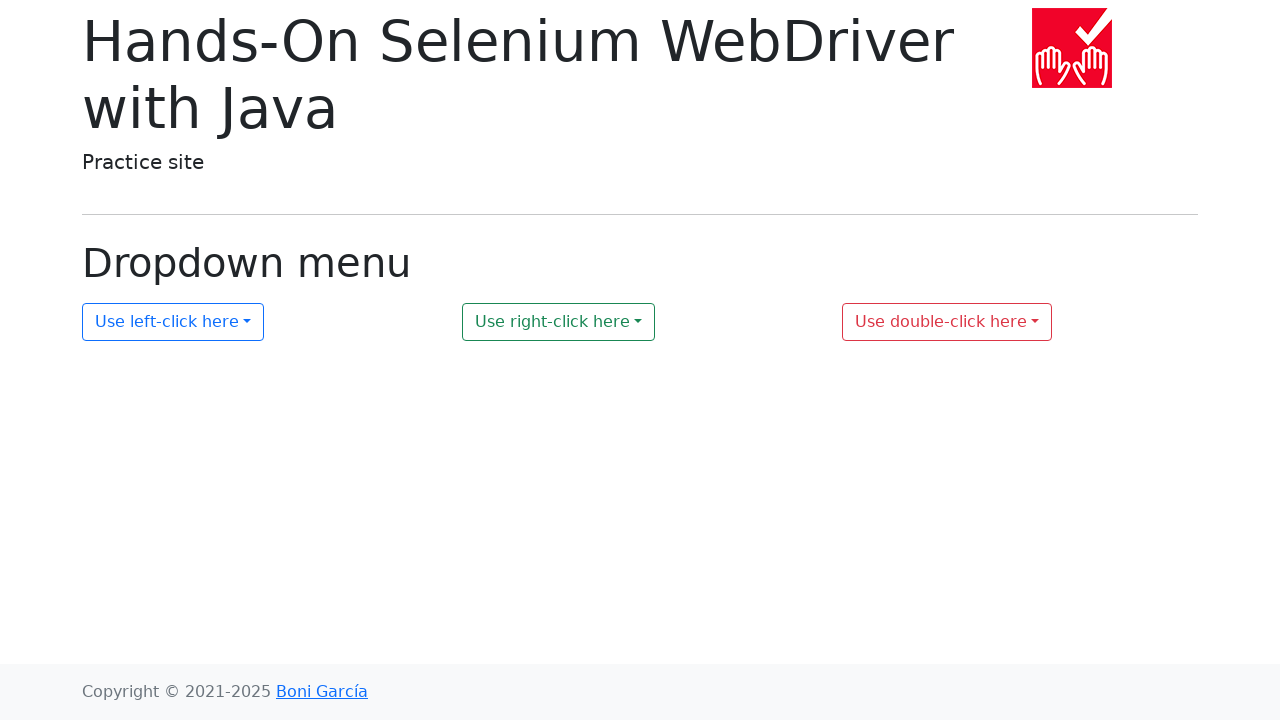

Left-clicked on dropdown menu trigger at (173, 322) on #my-dropdown-1
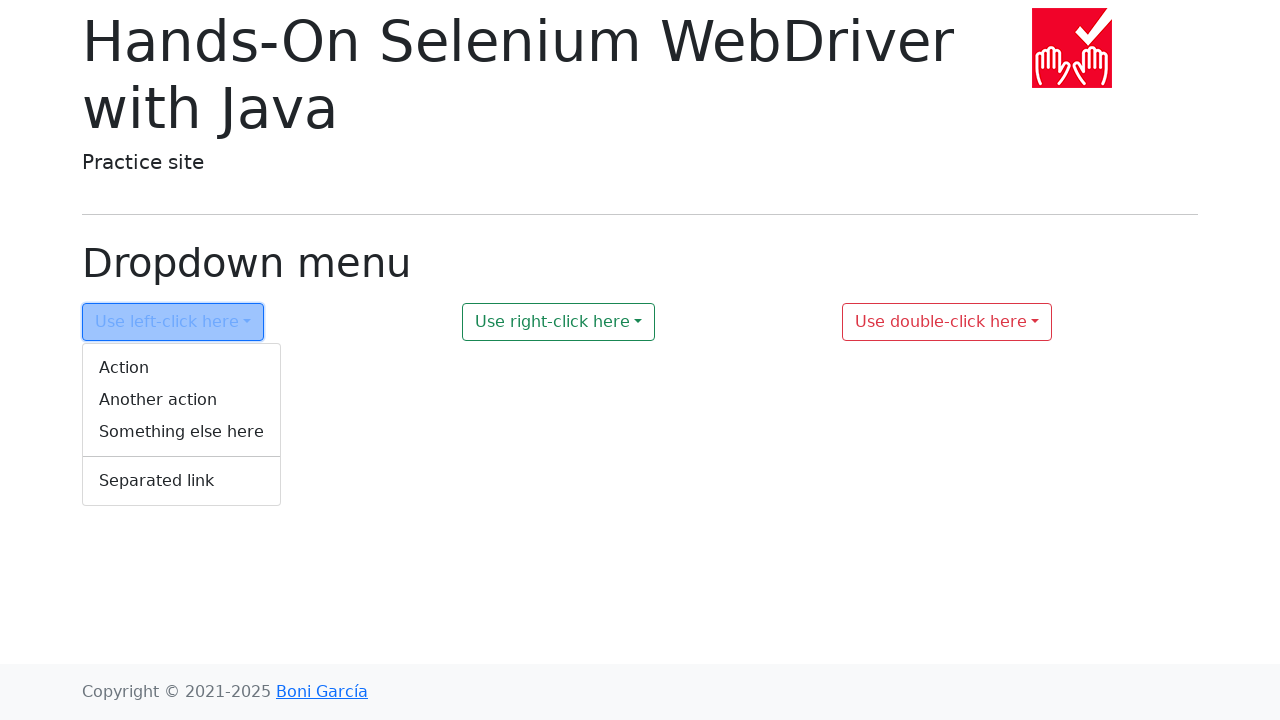

Verified left-click dropdown menu is visible
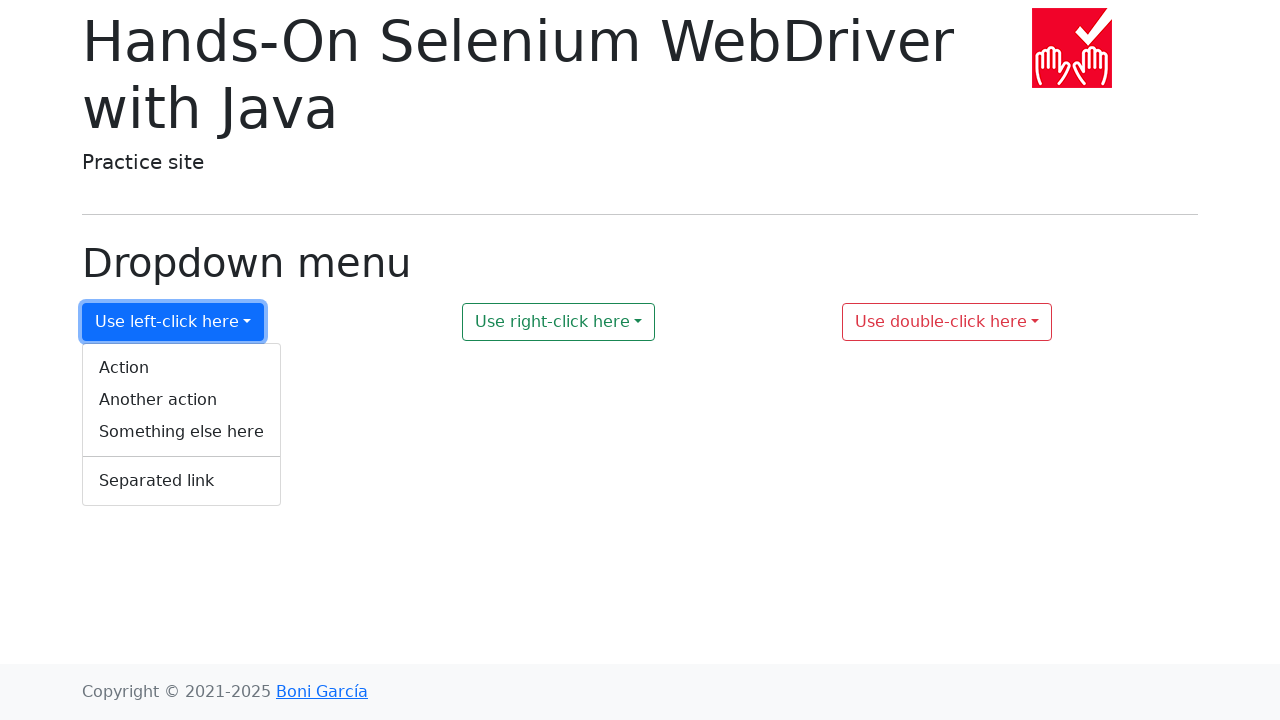

Right-clicked on dropdown menu trigger at (559, 322) on #my-dropdown-2
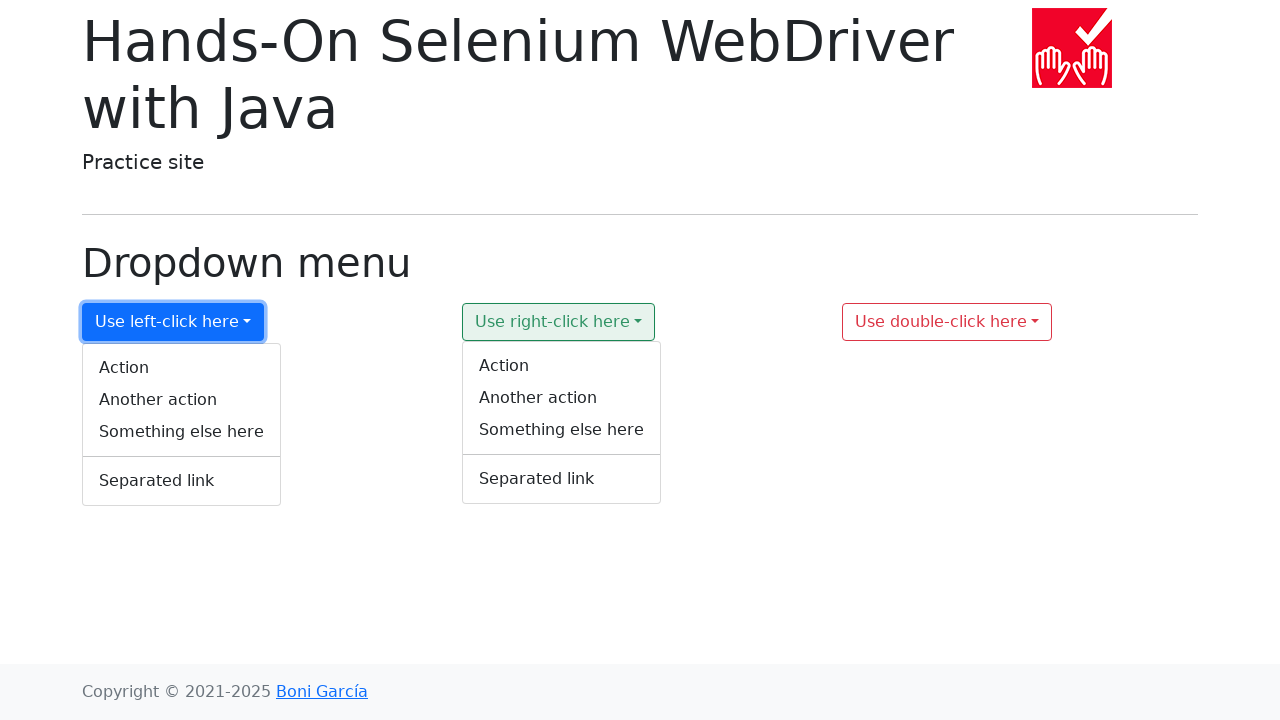

Verified right-click context menu is visible
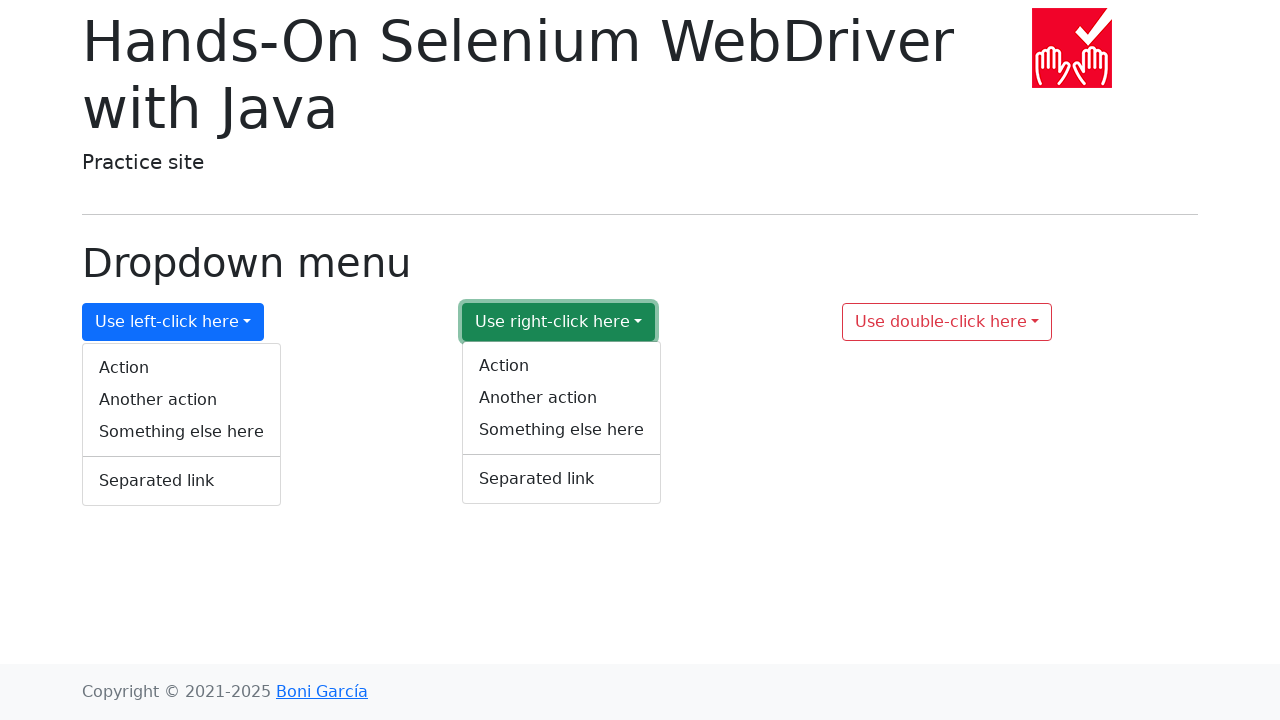

Double-clicked on dropdown menu trigger at (947, 322) on #my-dropdown-3
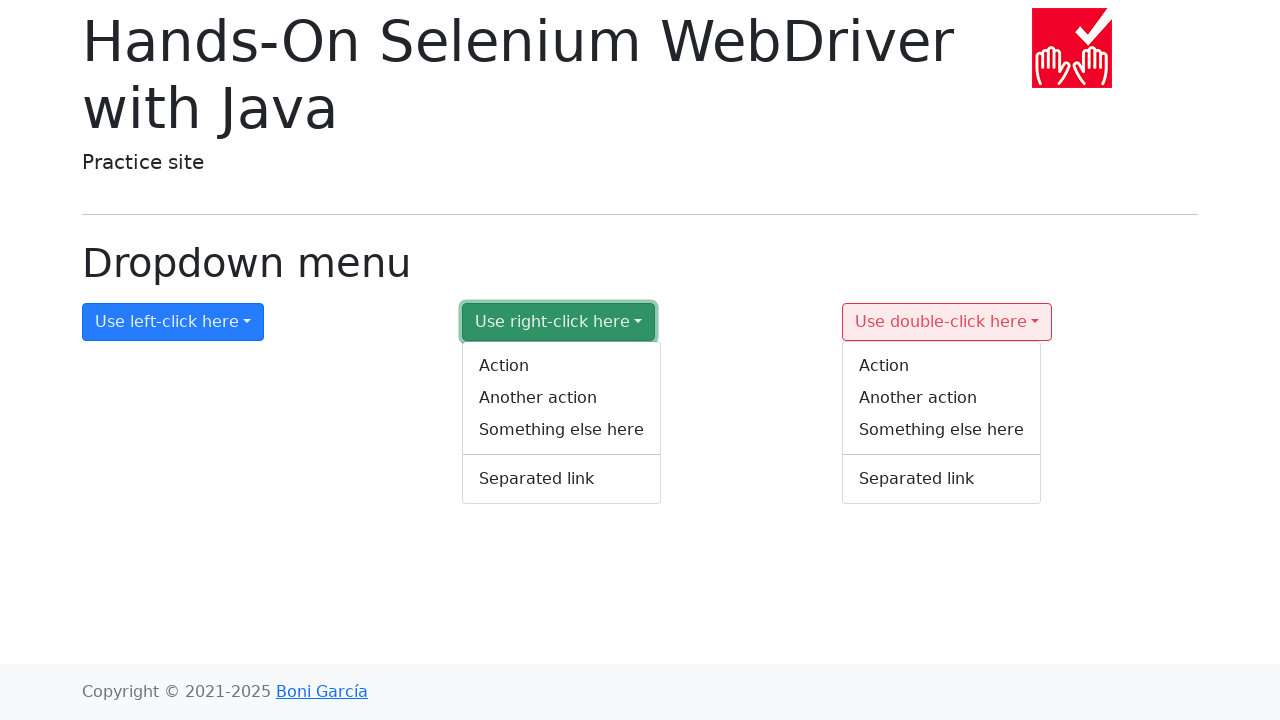

Verified double-click dropdown menu is visible
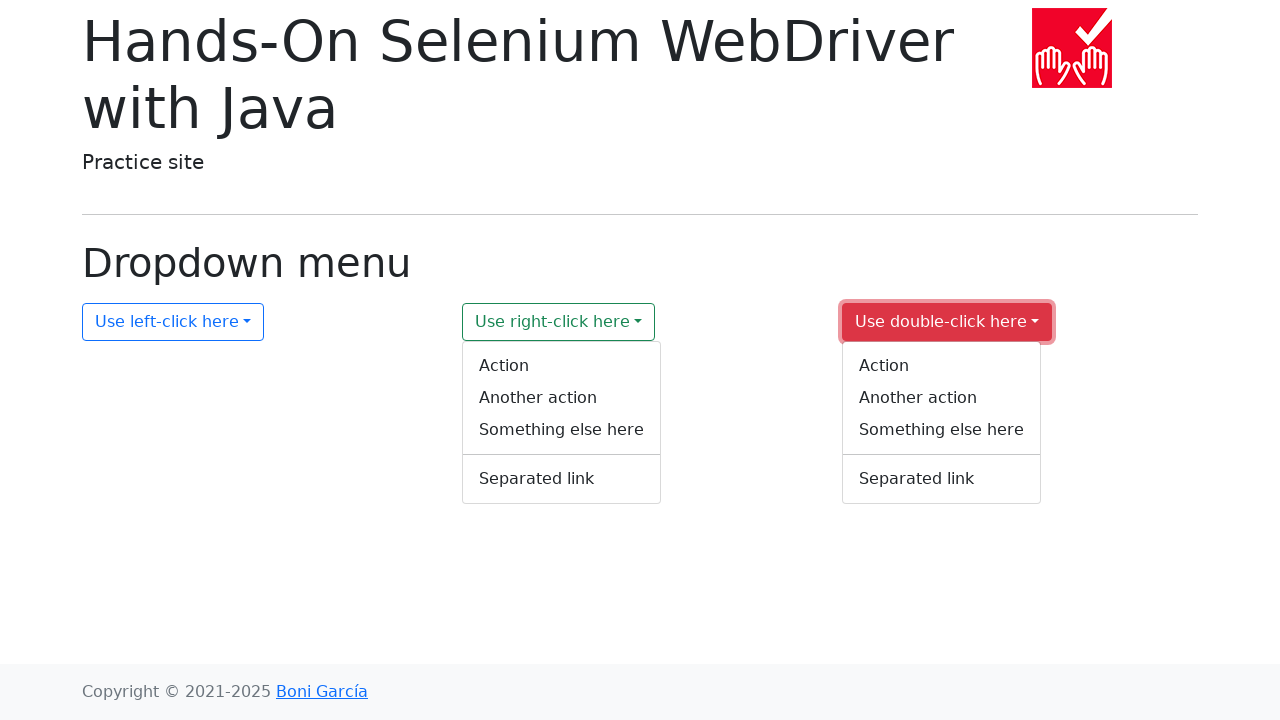

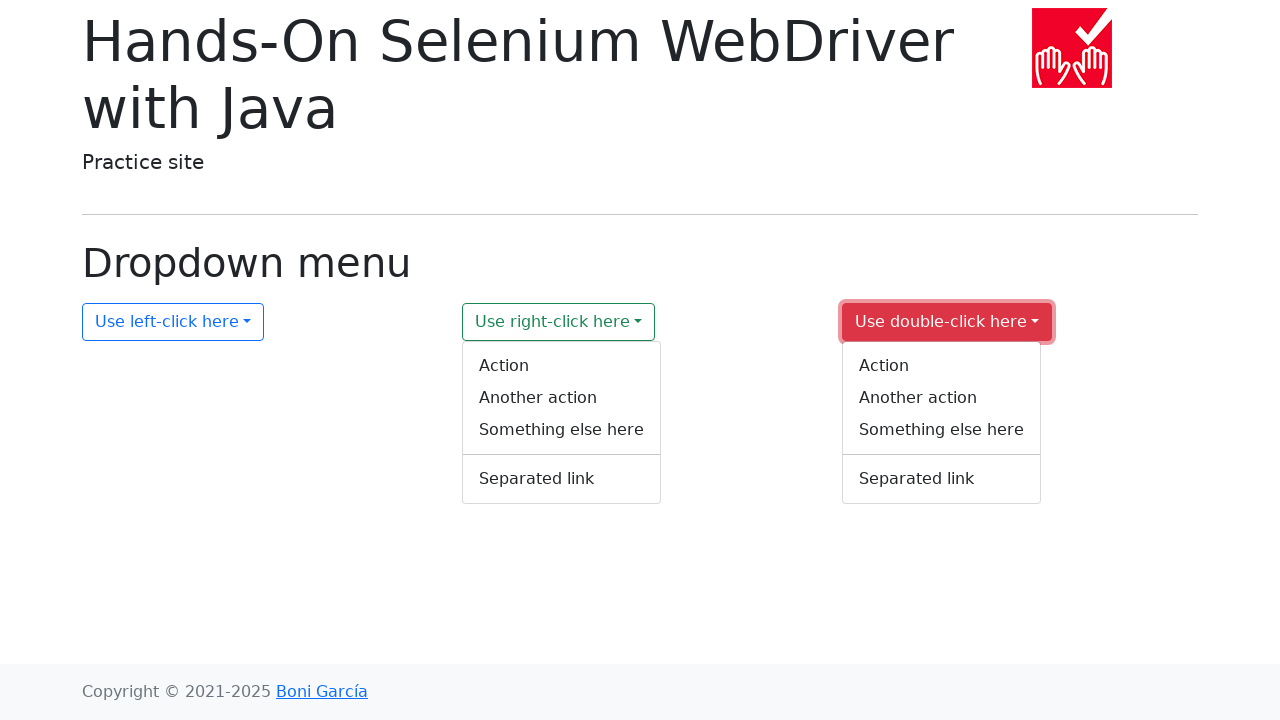